Tests simple alert functionality by clicking the button, reading the alert text, accepting it, and verifying the result

Starting URL: https://training-support.net/webelements/alerts

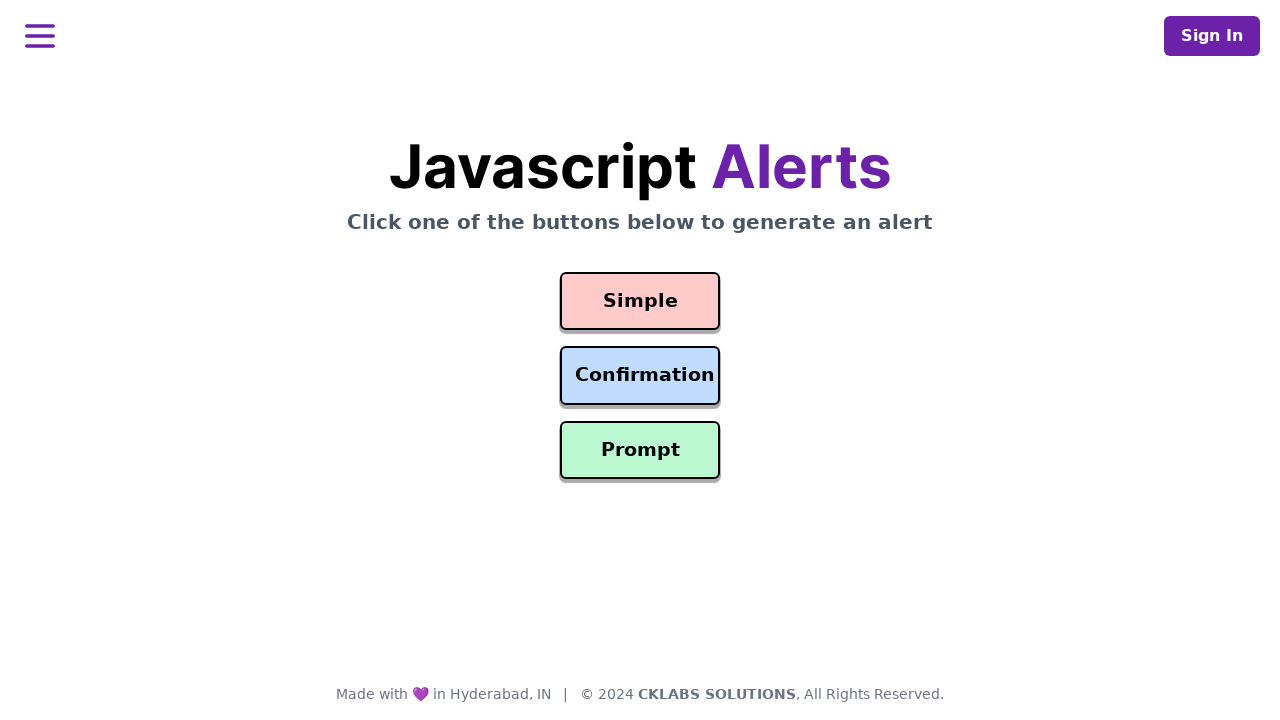

Navigated to alerts training page
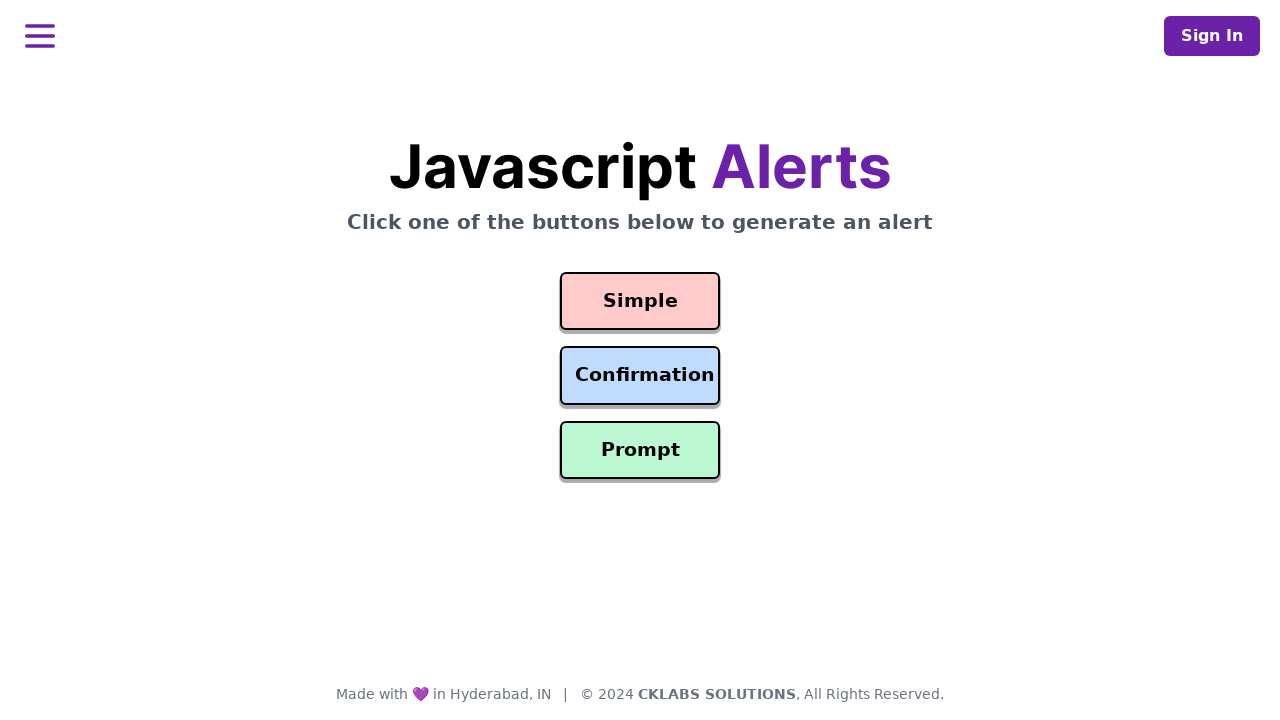

Clicked the Simple Alert button at (640, 301) on #simple
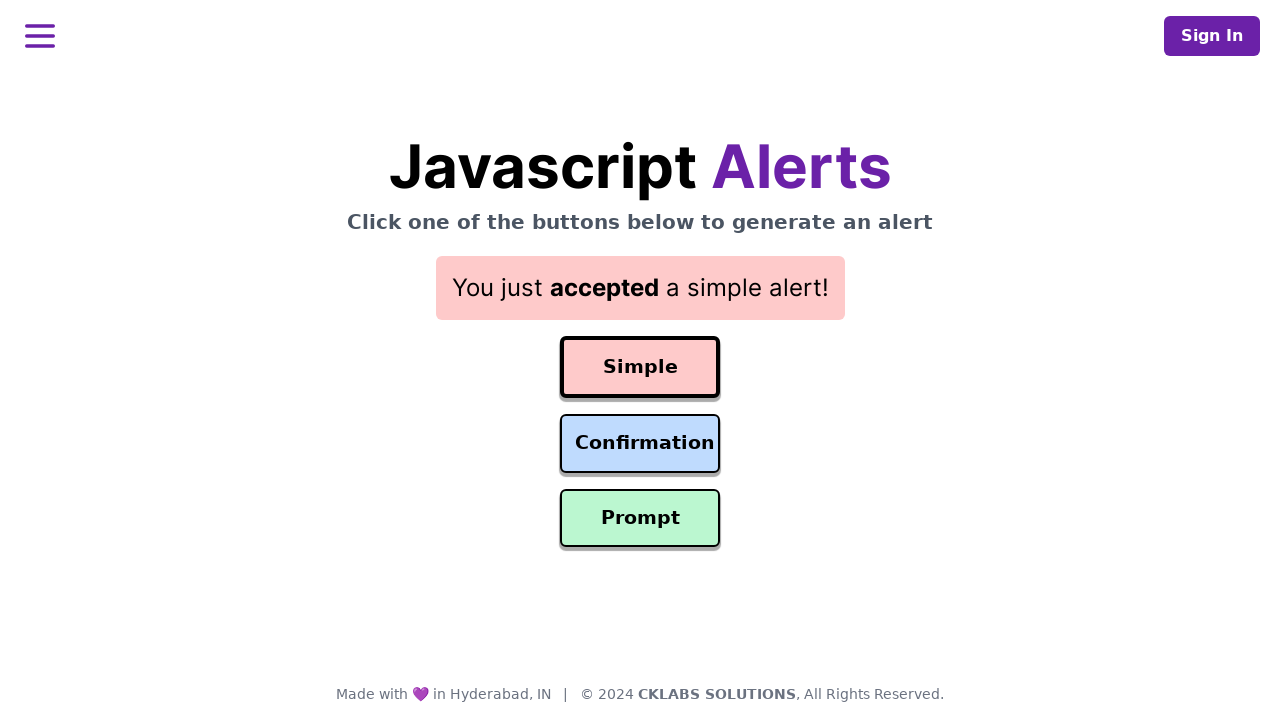

Set up dialog handler to accept alerts
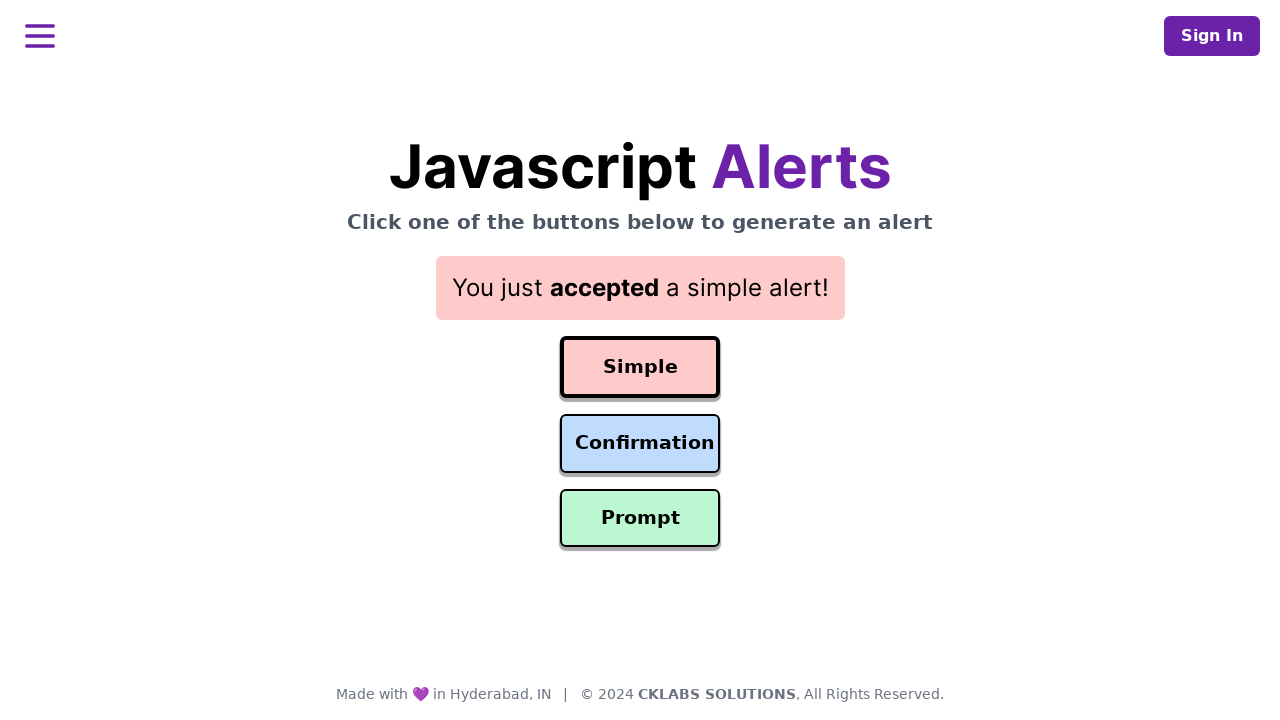

Triggered the alert and accepted it at (640, 367) on #simple
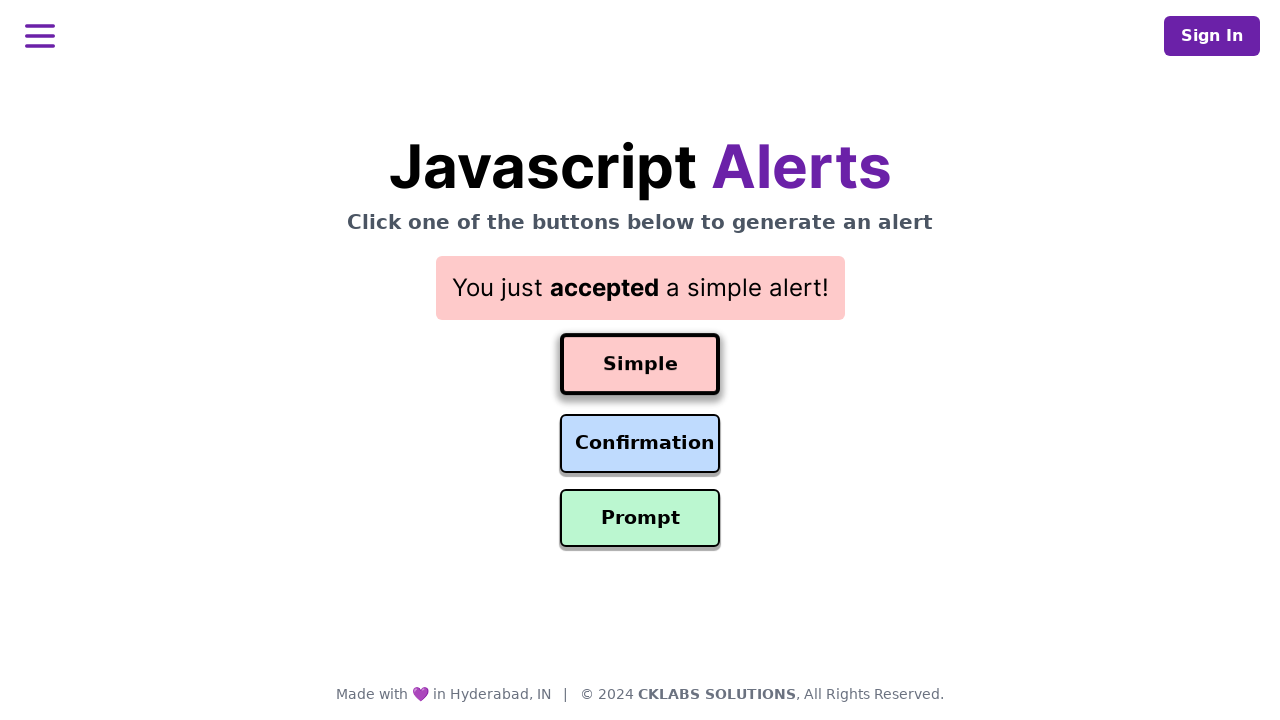

Result element loaded after alert acceptance
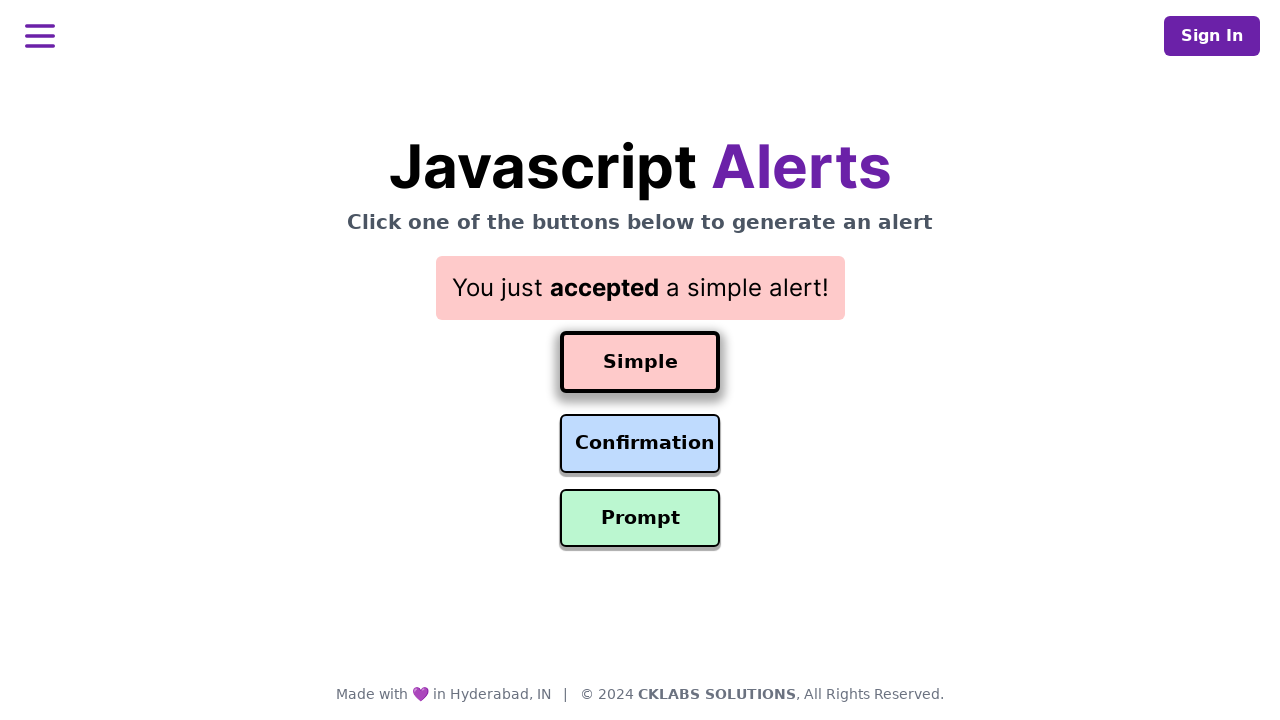

Retrieved result text: You just accepted a simple alert!
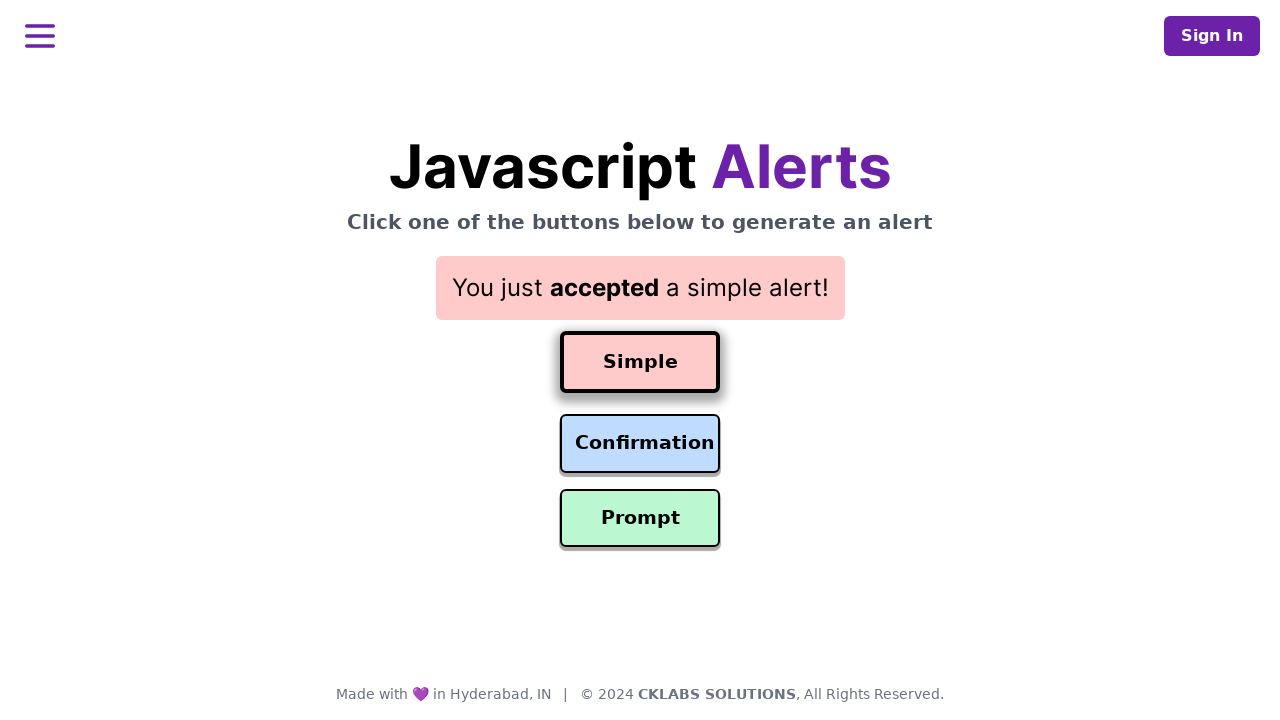

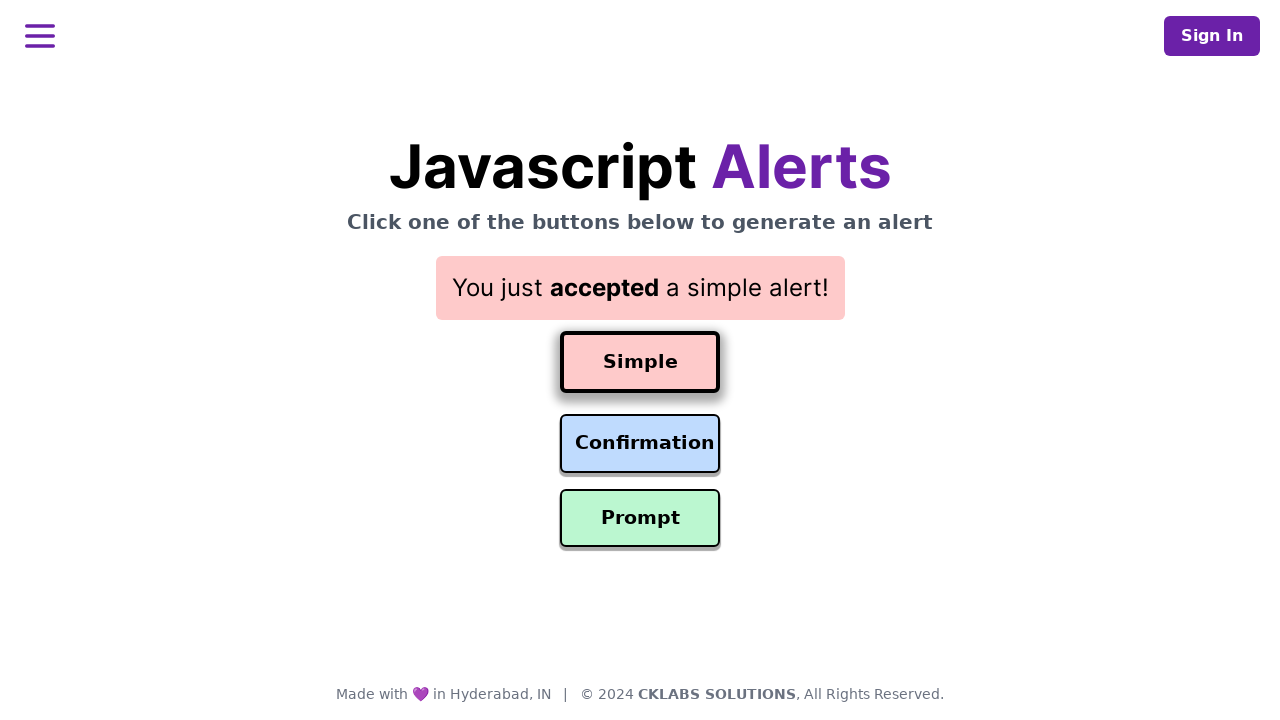